Tests hover functionality by hovering over an avatar image and verifying that the caption/additional user information becomes visible.

Starting URL: http://the-internet.herokuapp.com/hovers

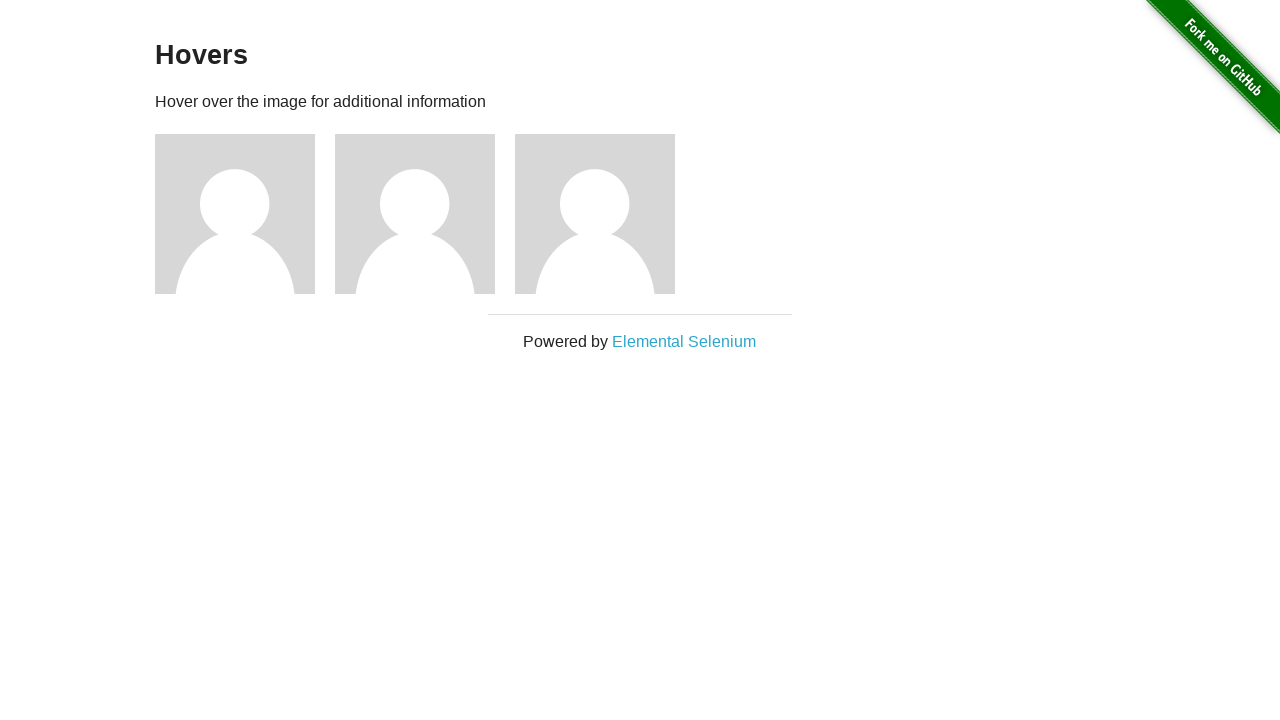

Located the first avatar figure element
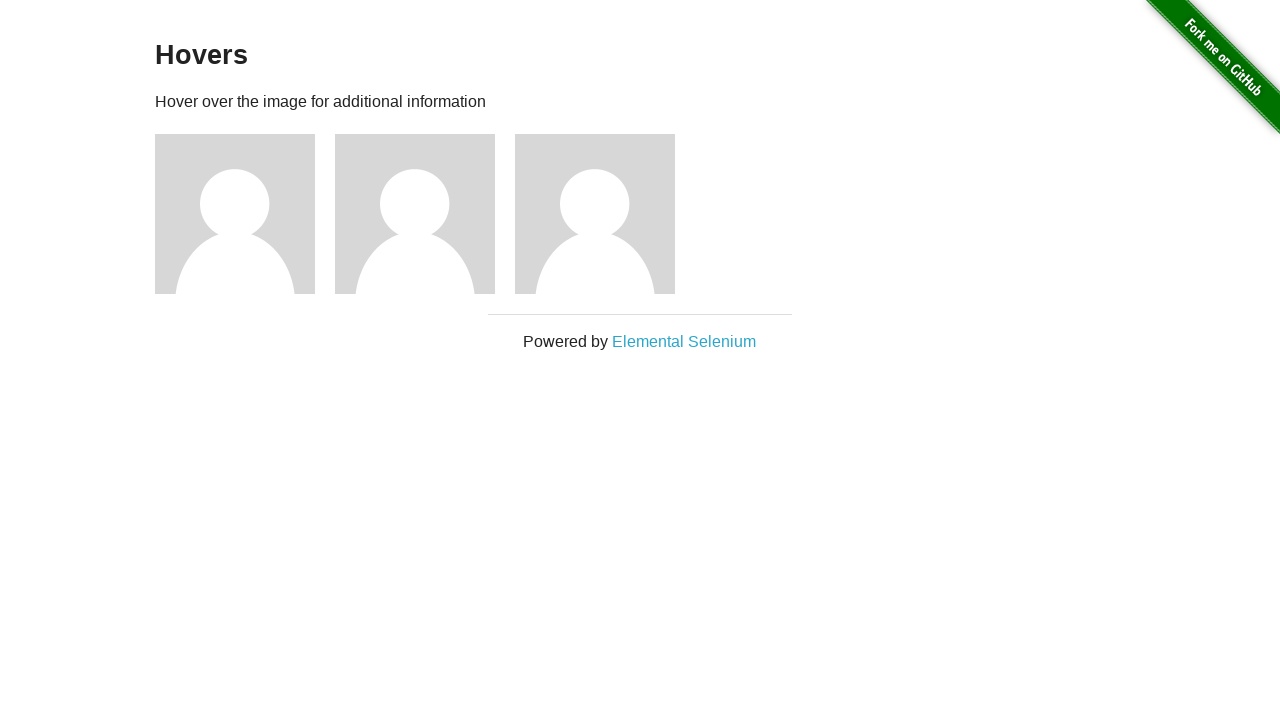

Hovered over the avatar image at (245, 214) on .figure >> nth=0
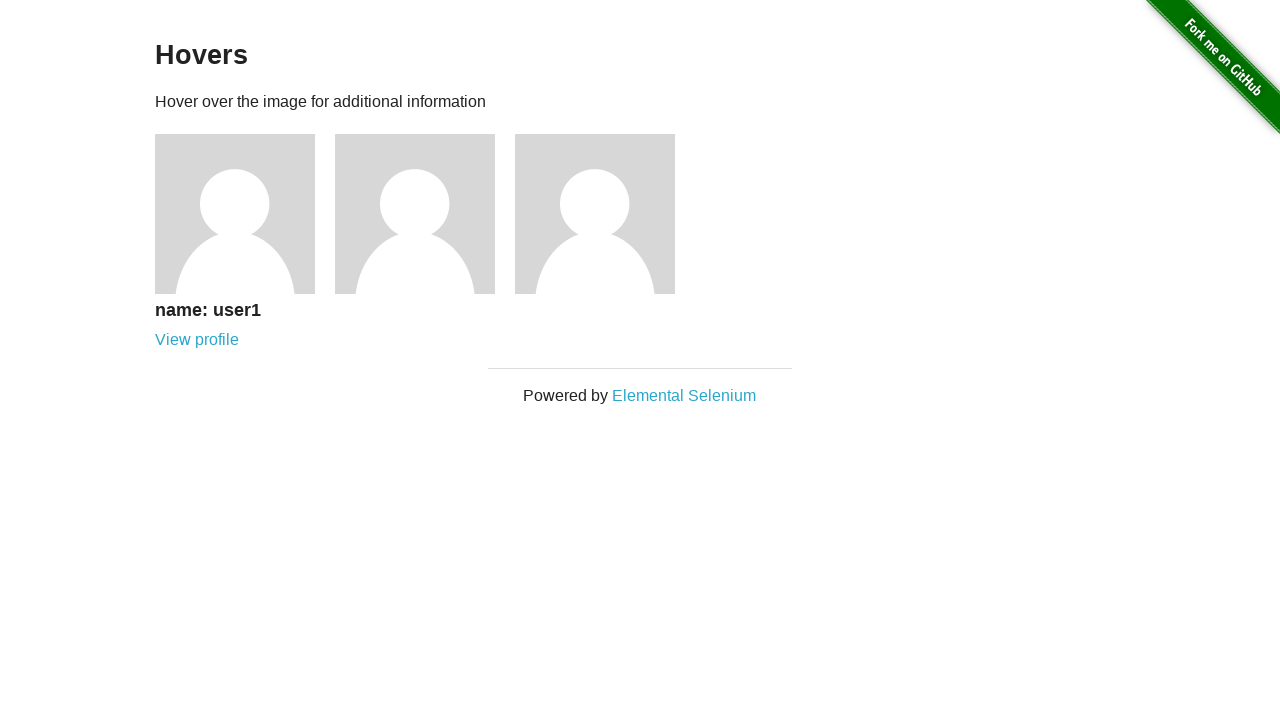

Caption became visible after hover
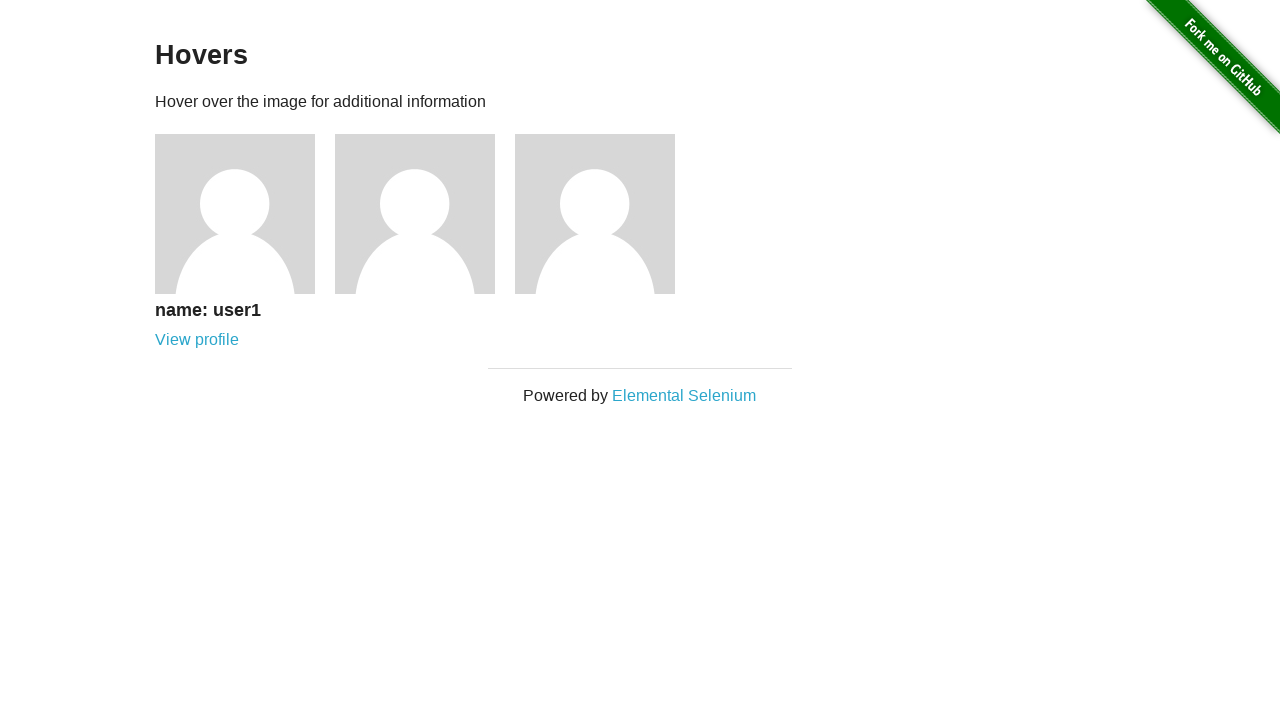

Verified that caption is visible
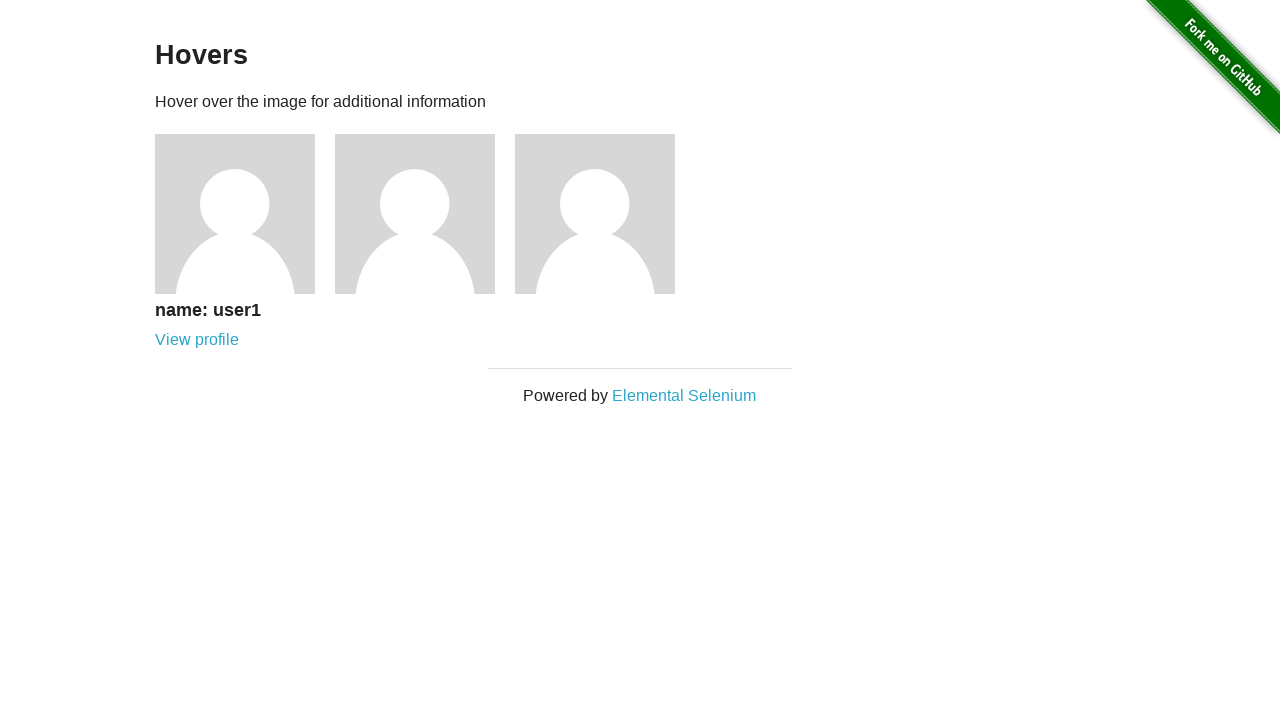

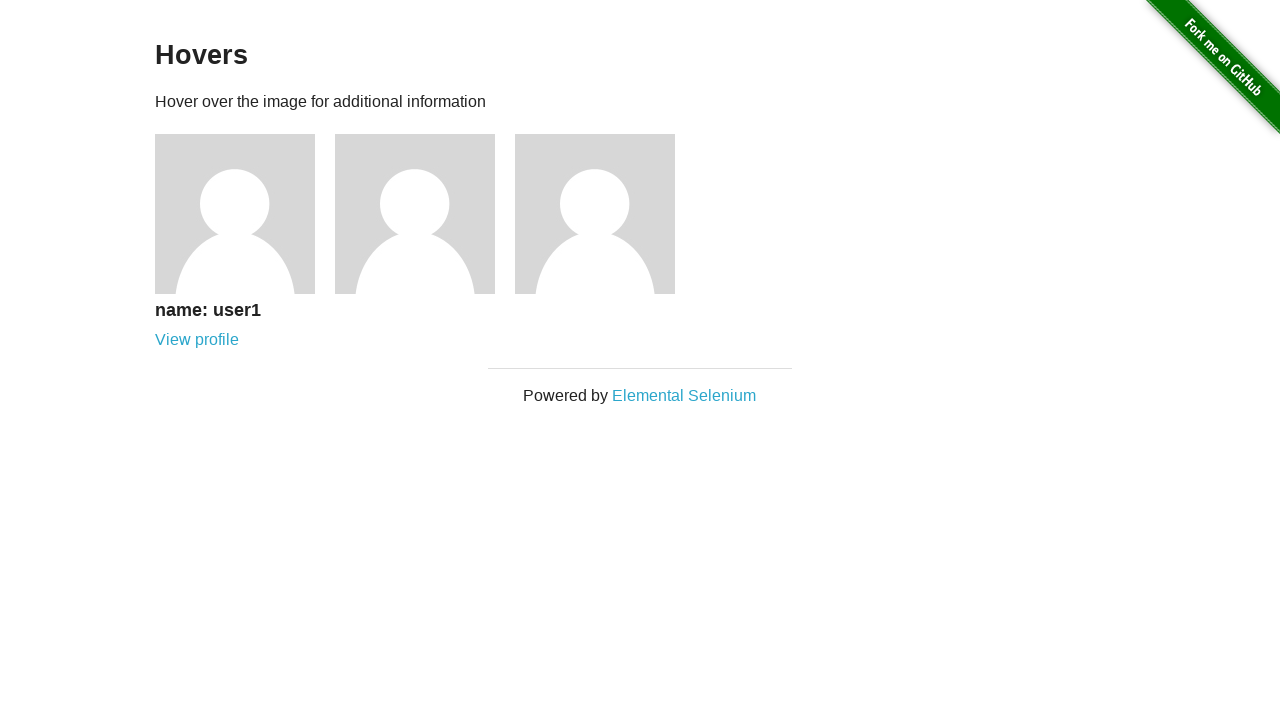